Tests key press detection by typing a character and verifying the result

Starting URL: http://the-internet.herokuapp.com/key_presses

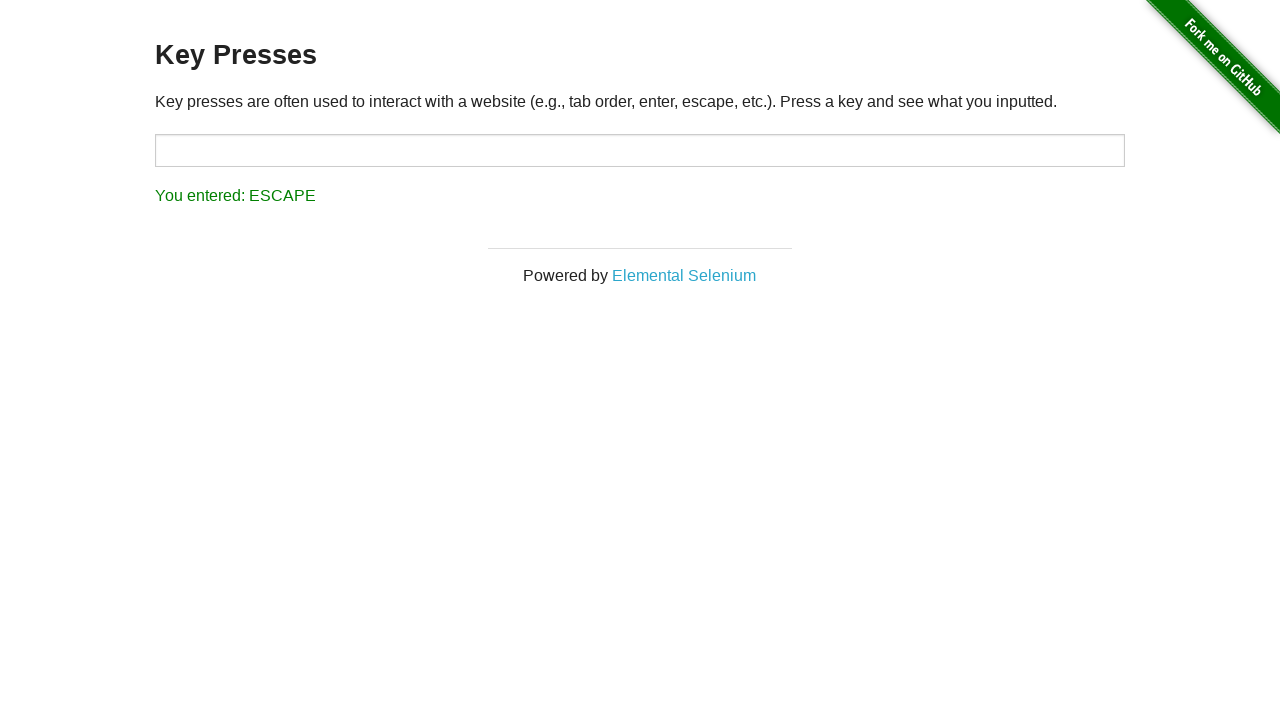

Typed 'm' character into the target input field on #target
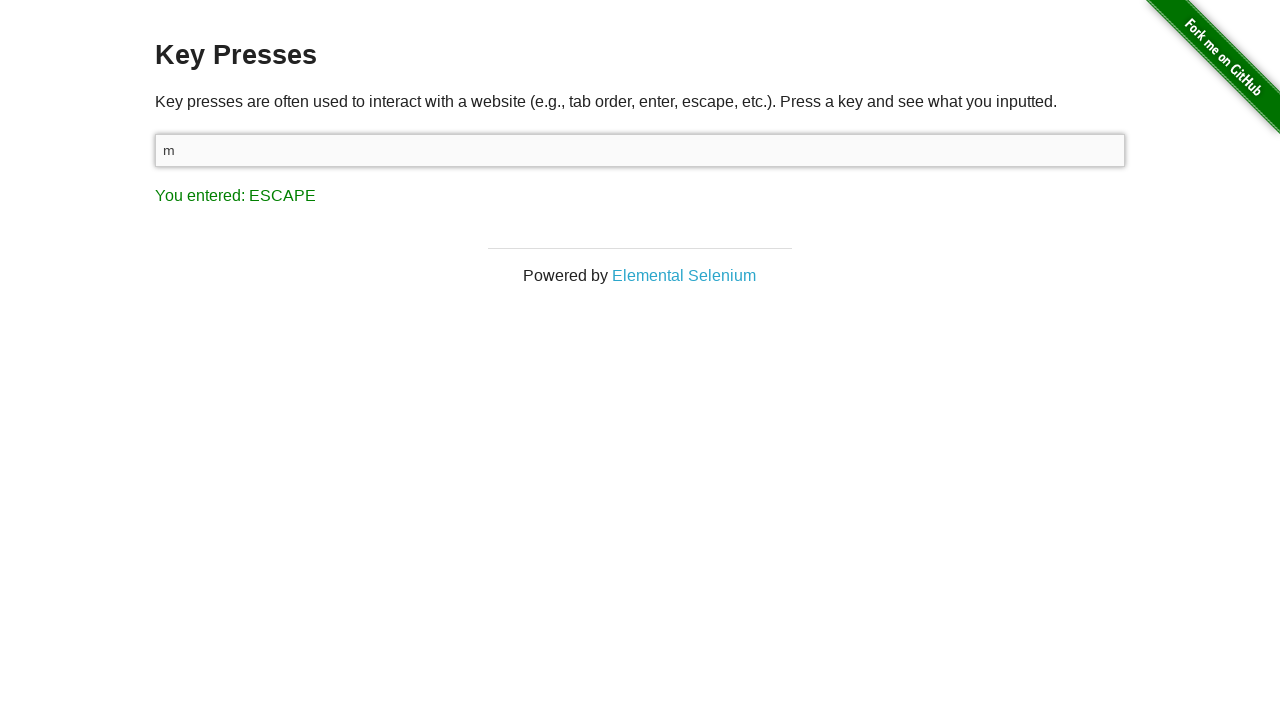

Key press result message appeared
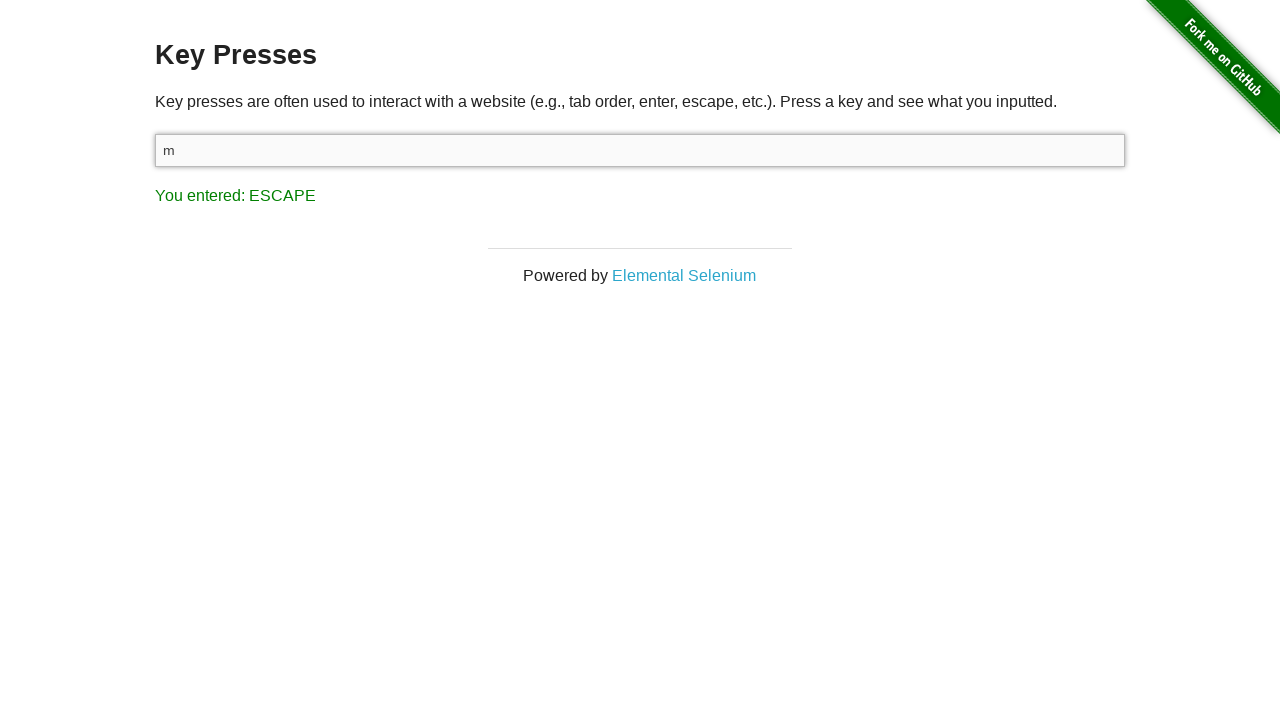

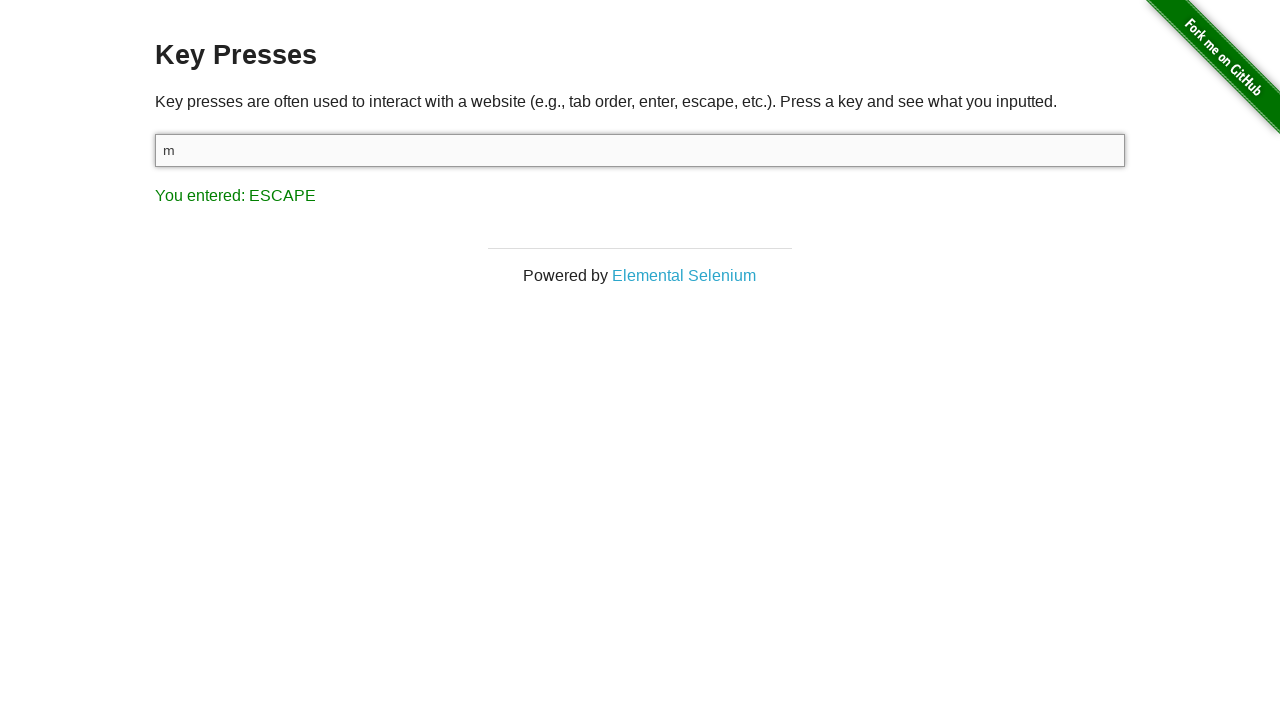